Tests JavaScript prompt alert handling by clicking the prompt button, entering text into the alert, and accepting it

Starting URL: https://the-internet.herokuapp.com/javascript_alerts

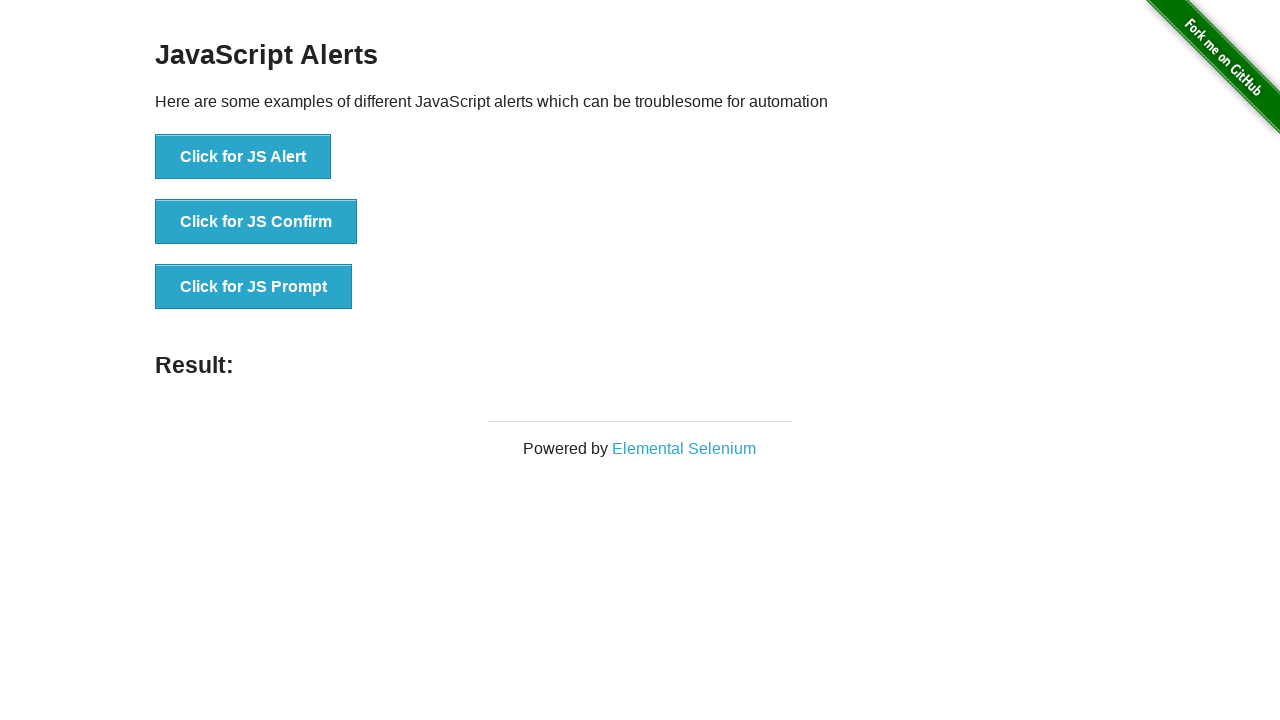

Clicked the 'Click for JS Prompt' button to trigger JavaScript prompt alert at (254, 287) on xpath=//button[normalize-space()='Click for JS Prompt']
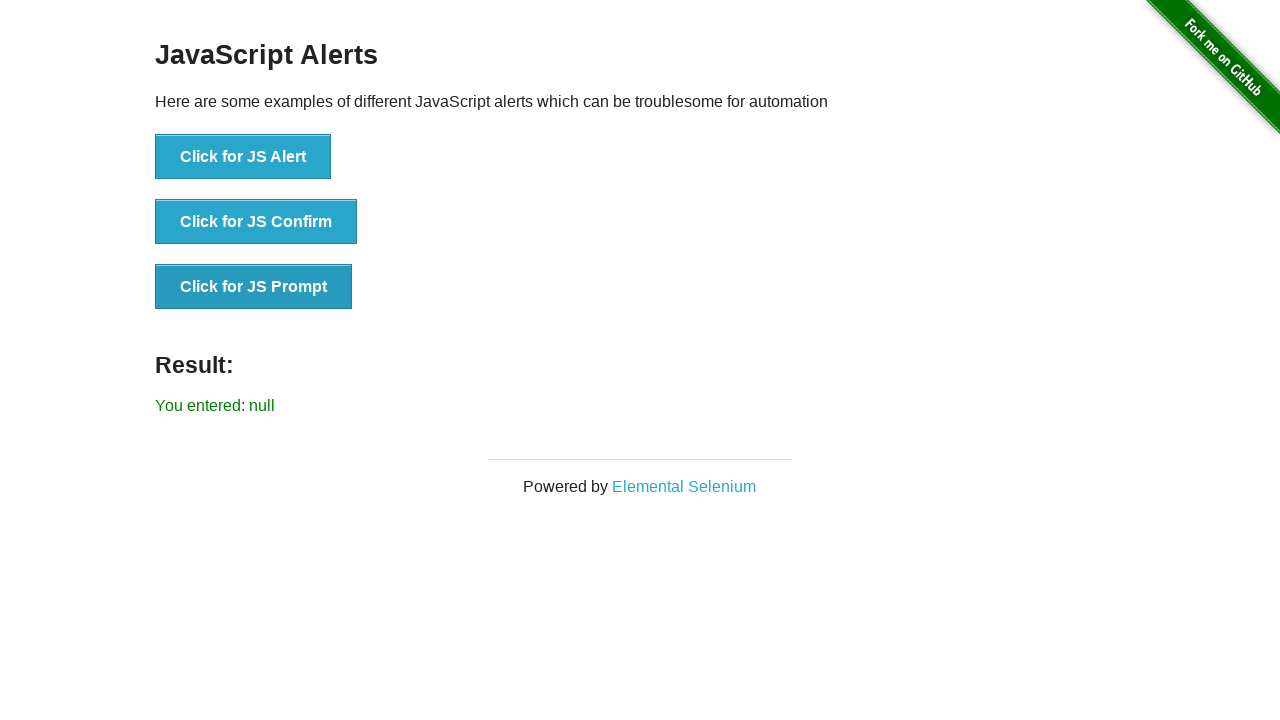

Set up dialog handler to accept prompt and enter 'Aniket'
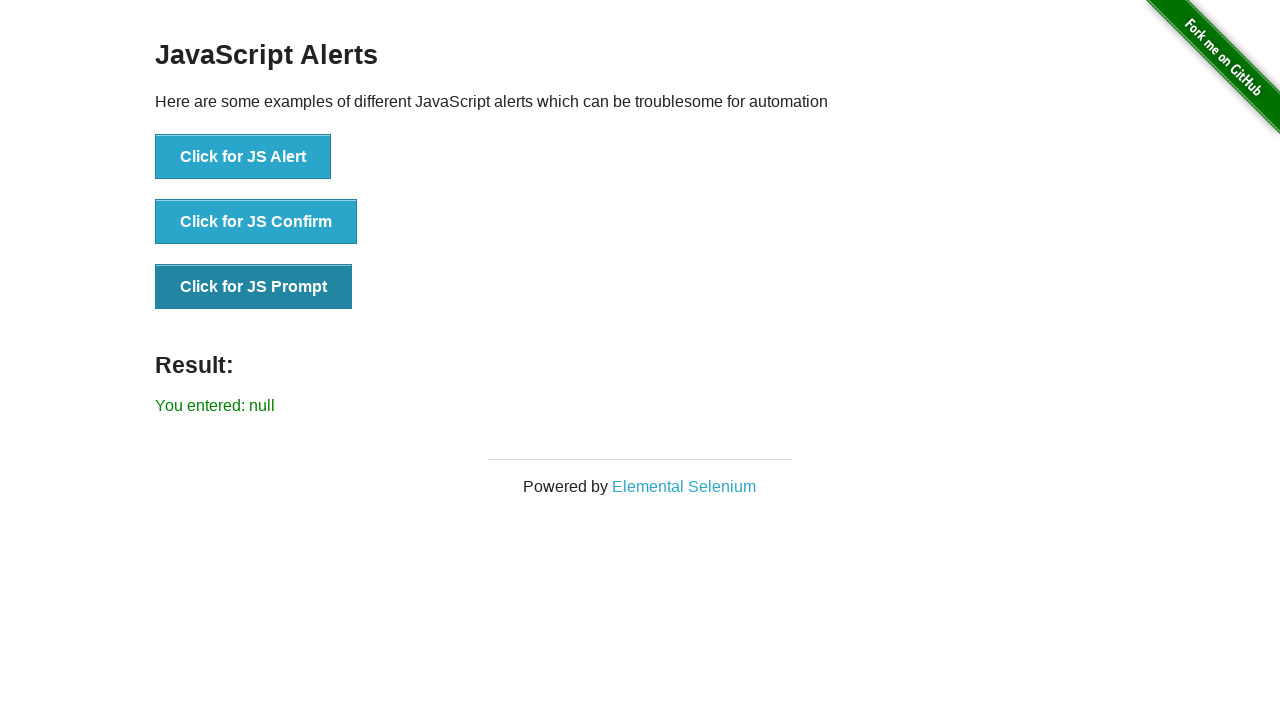

Waited for result element to become visible
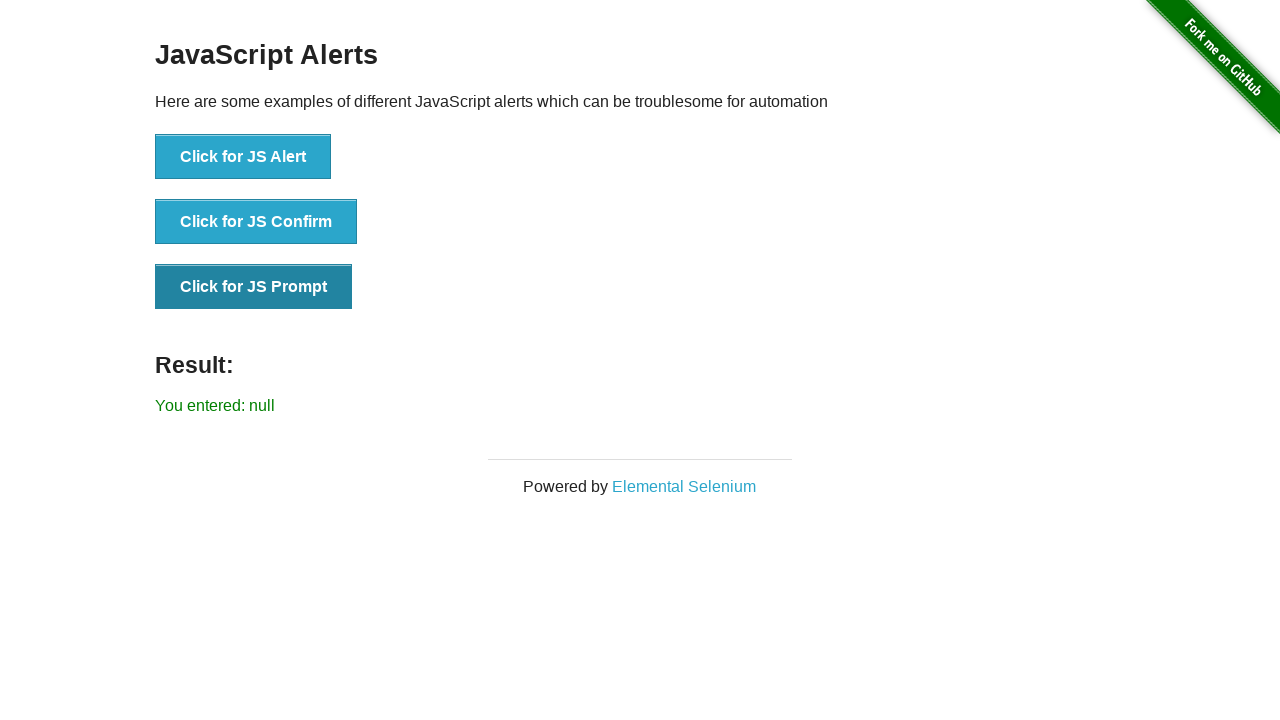

Retrieved result text: 'You entered: null'
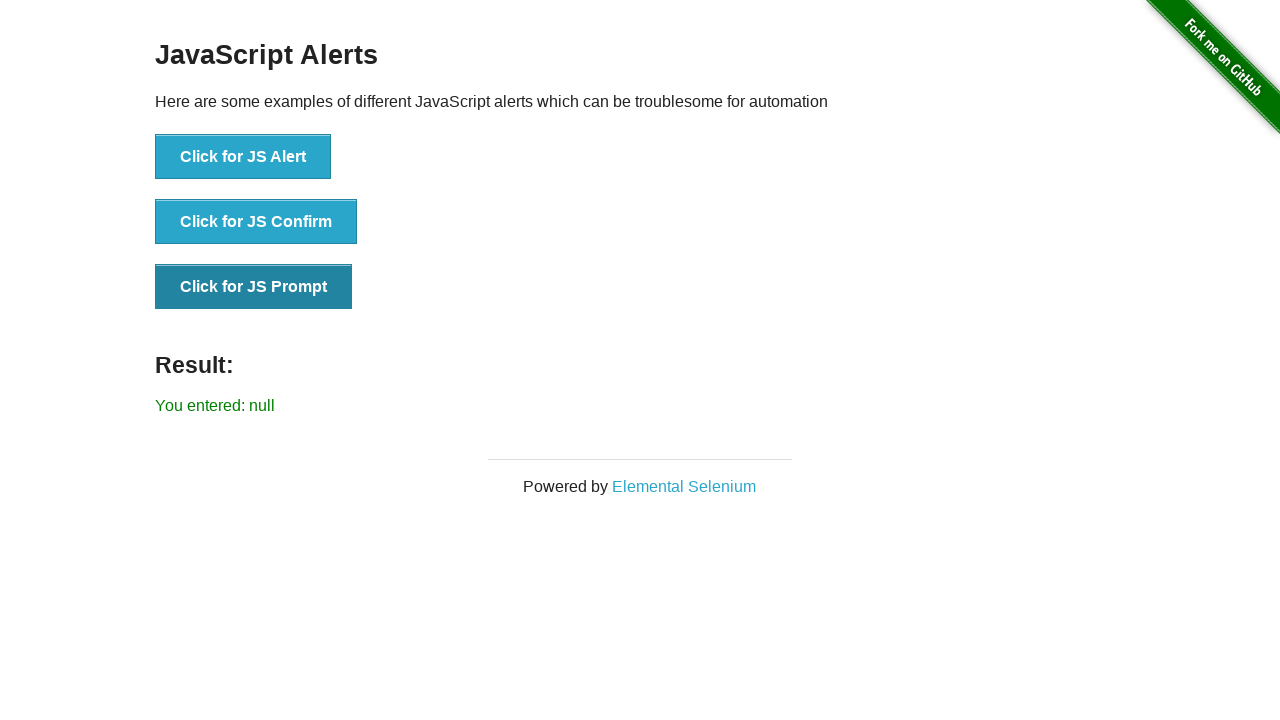

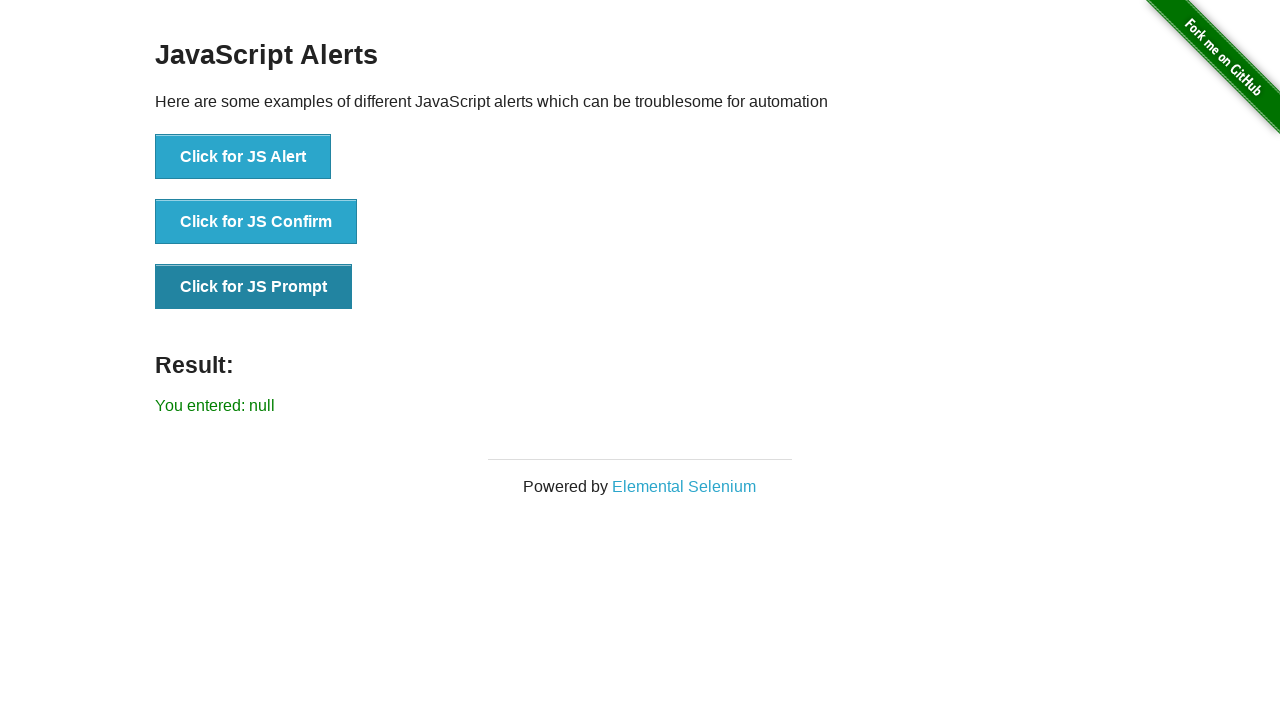